Tests clicking the Search button without entering any search terms and verifies navigation to the Find a Park page.

Starting URL: https://bcparks.ca/

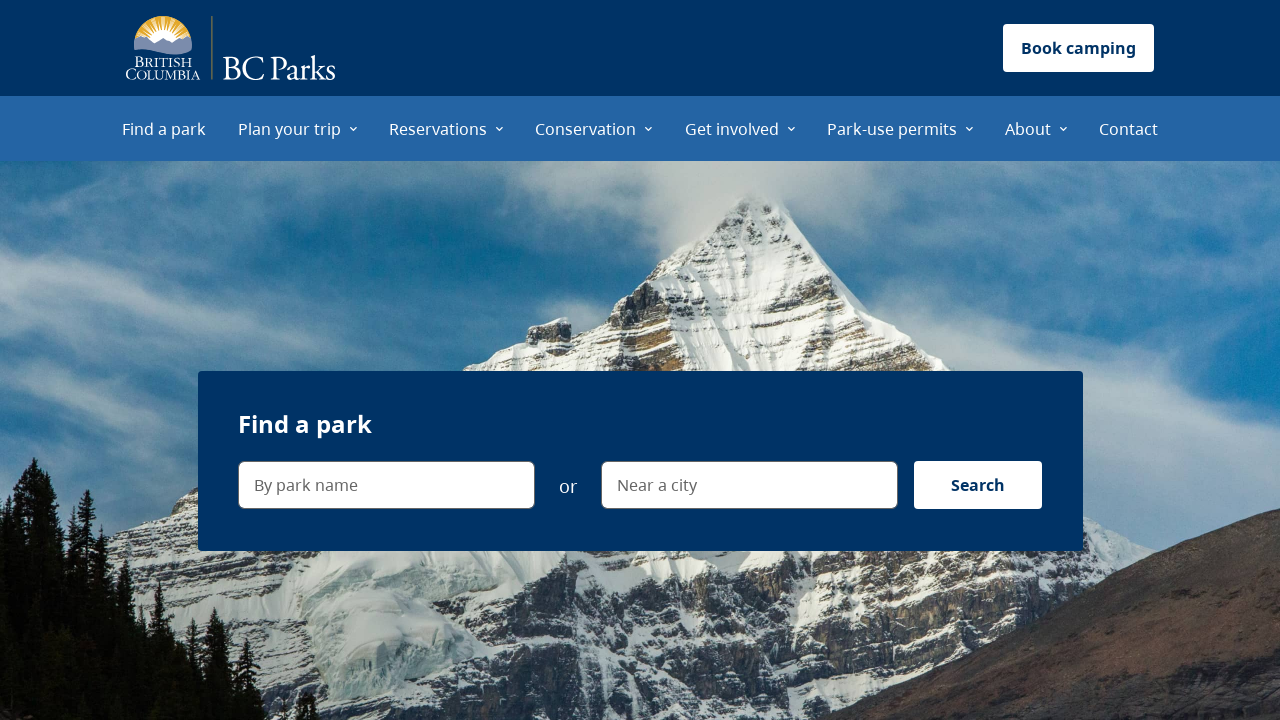

Waited for page to load with networkidle state
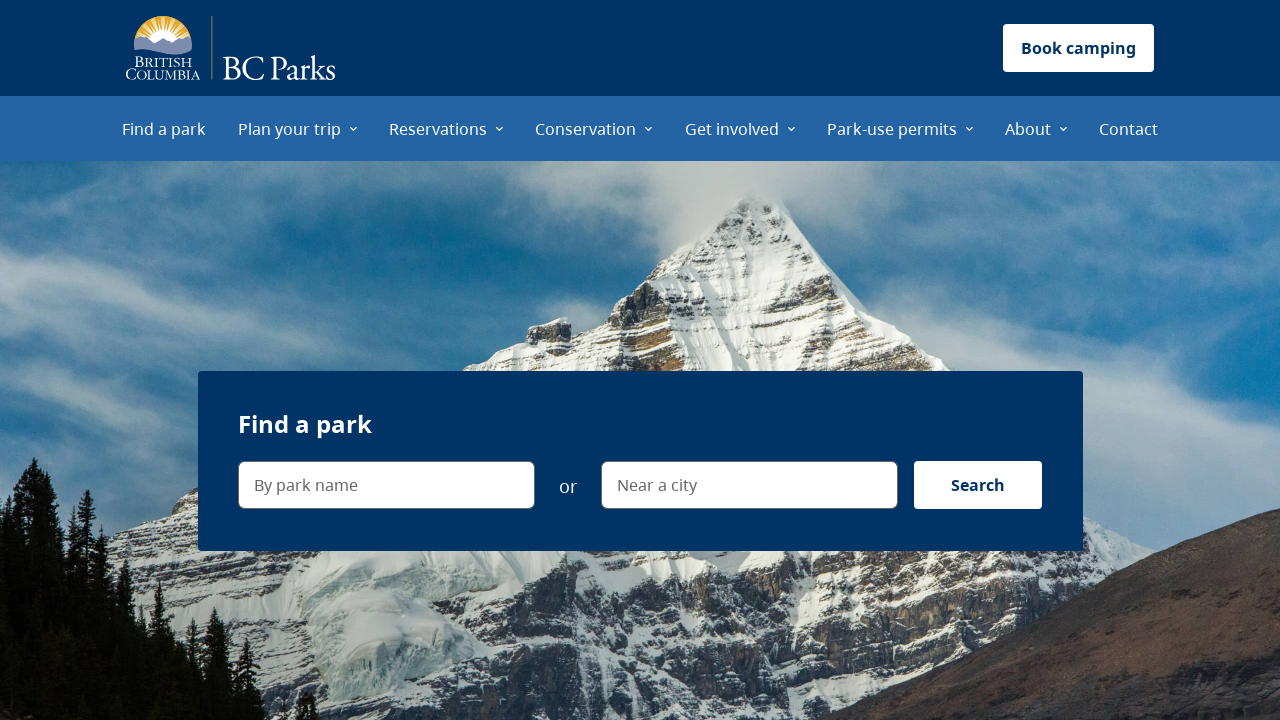

Clicked Search button without entering any search terms at (978, 485) on internal:role=button[name="Search"i]
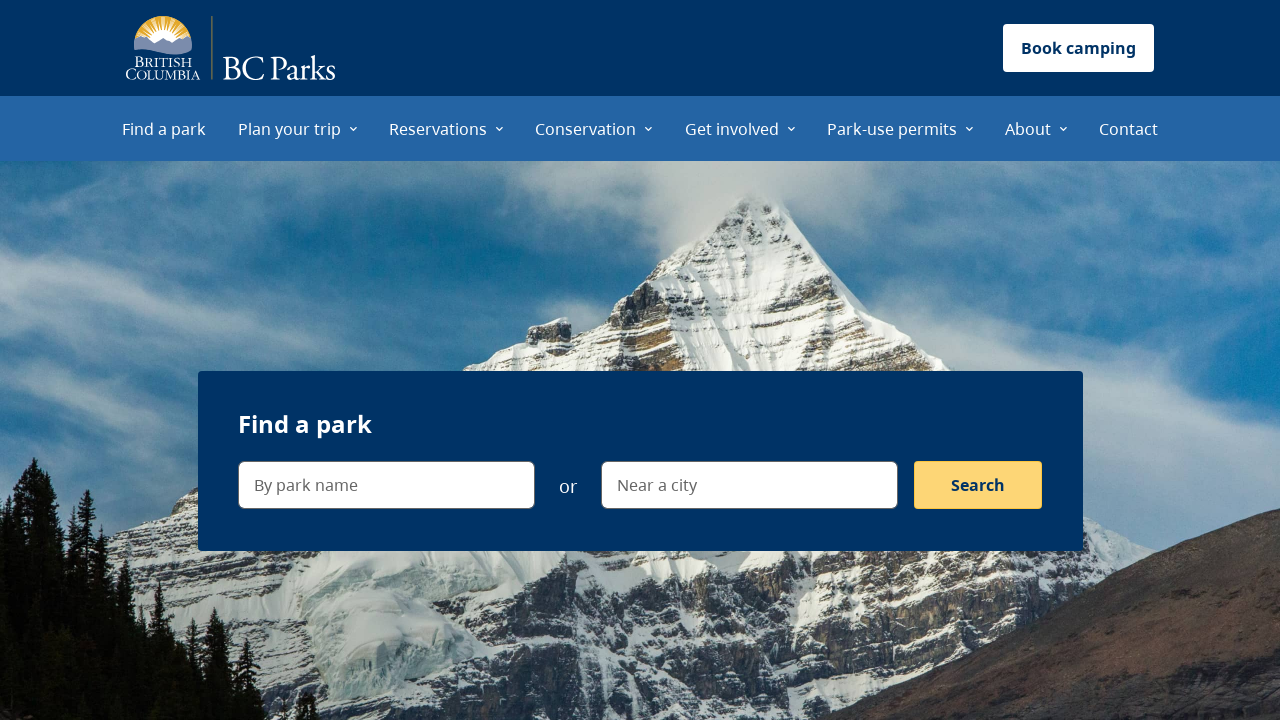

Navigated to Find a Park page at https://bcparks.ca/find-a-park/
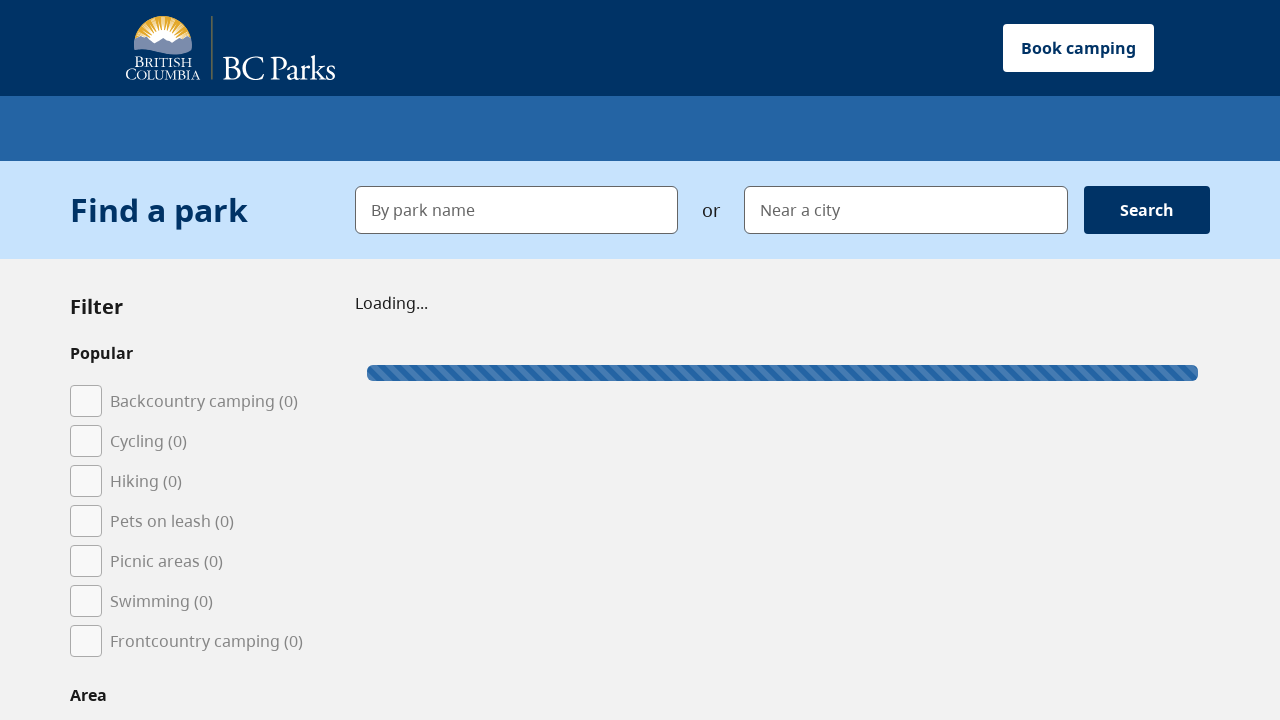

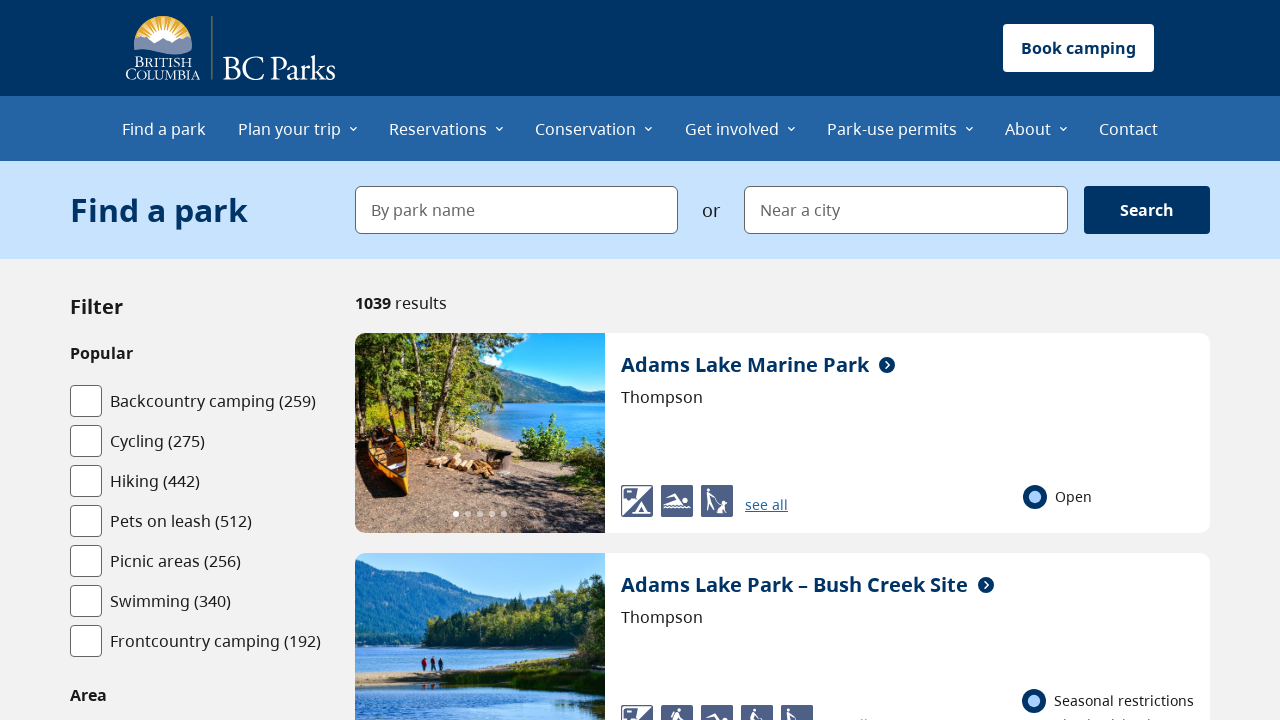